Tests boat details page functionality by navigating to the search page, clicking on a boat listing, and verifying that the details page contains expected elements like description, contact form, images, and location information.

Starting URL: https://www.marinesource.com/search

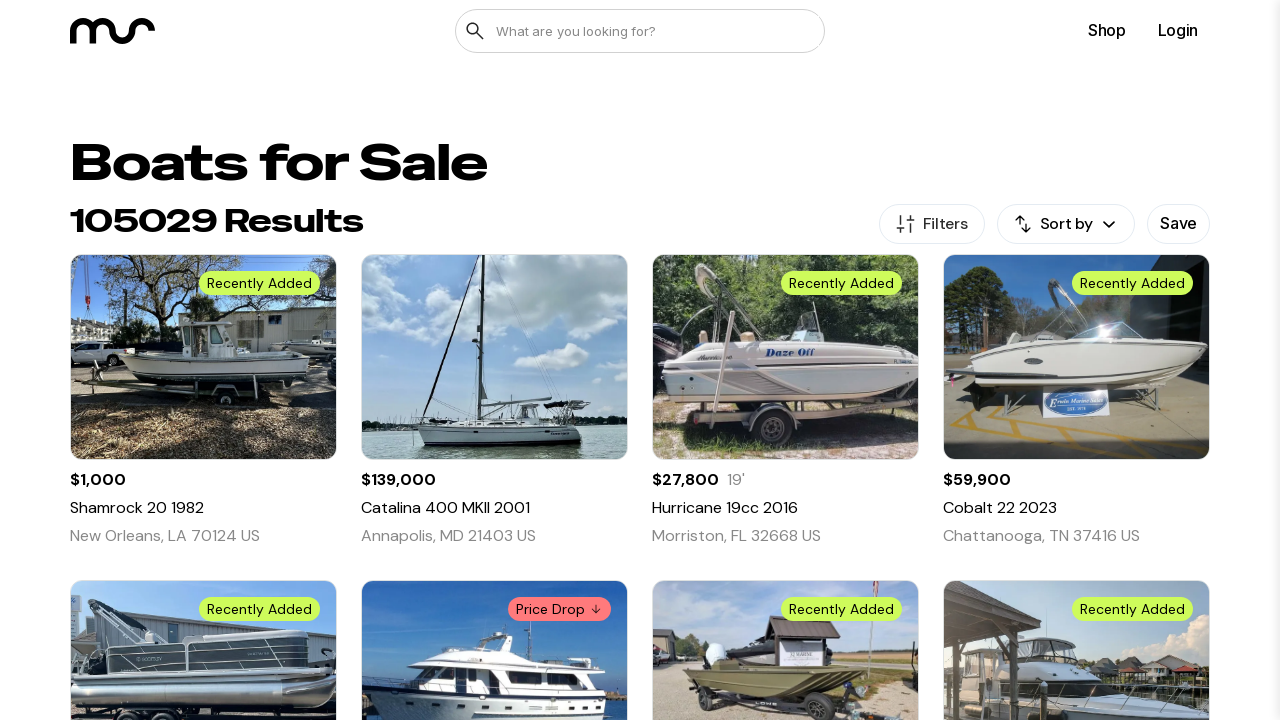

Waited for page to fully load (networkidle)
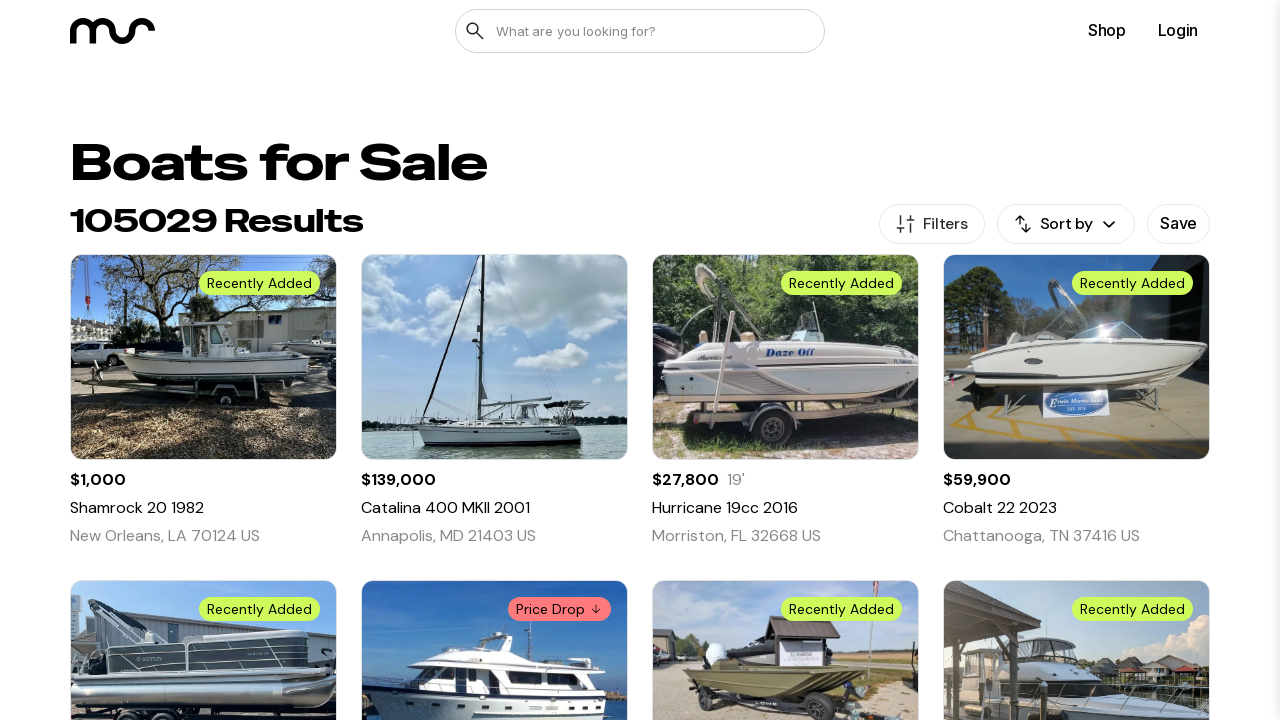

Located boat listing links
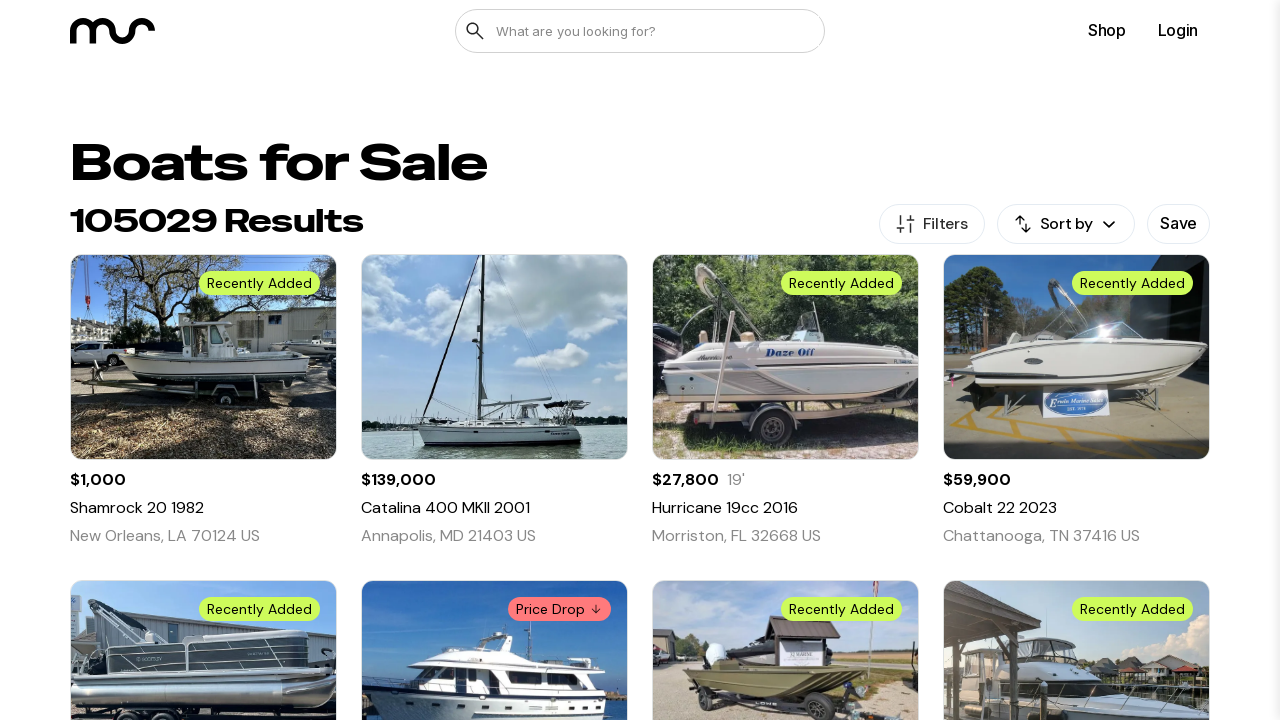

Found 40 boat listings
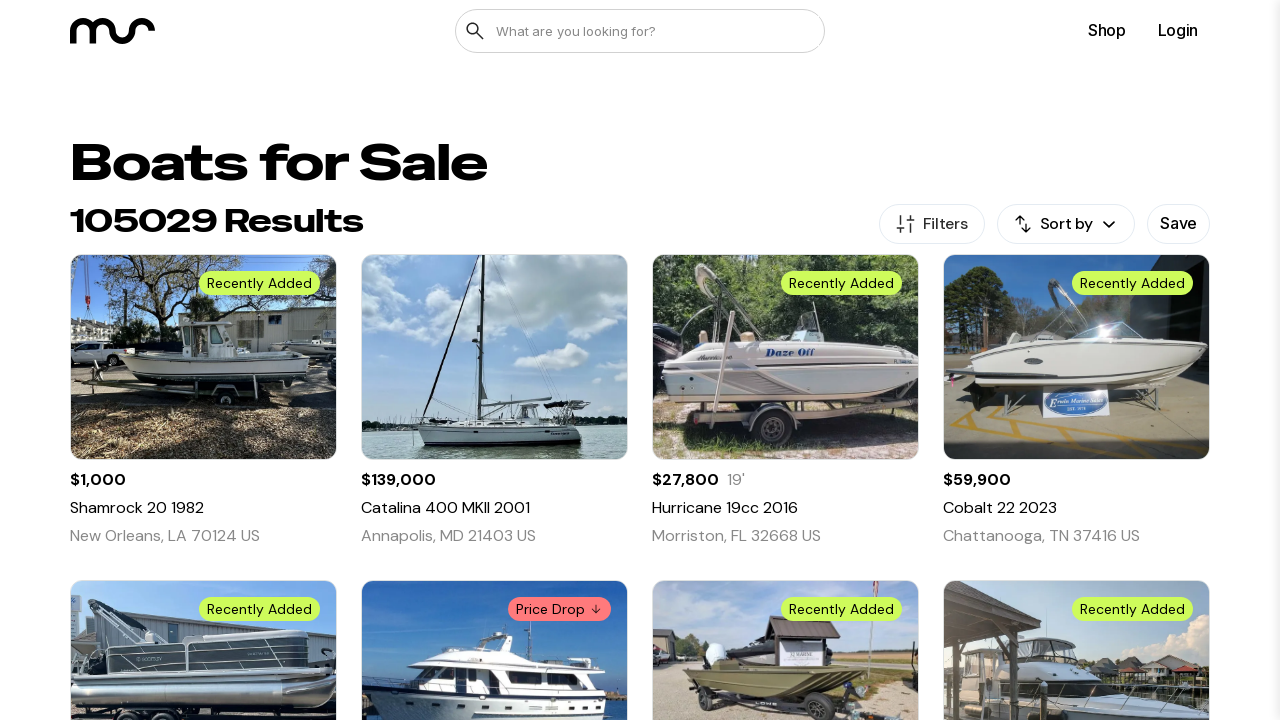

Verified at least one boat listing exists
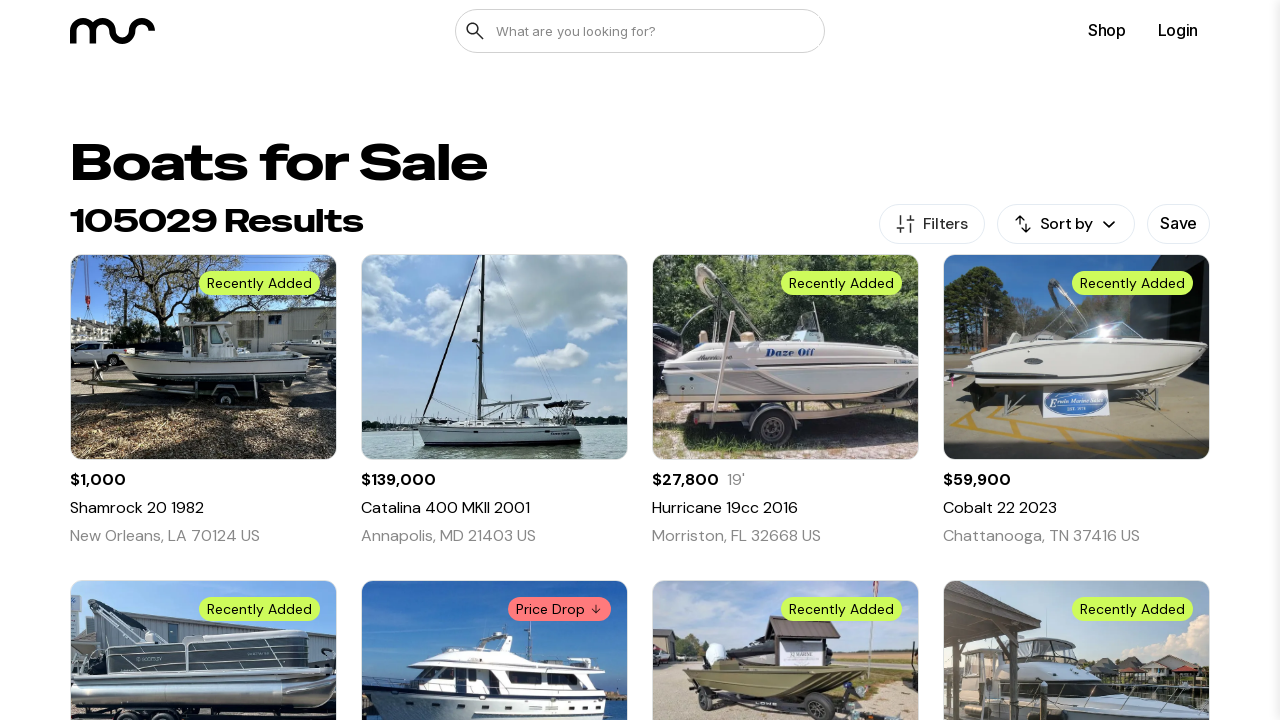

Retrieved first boat listing href: /boat/shamrock-20-1982-new-orleans-2847870-for-sale?sc=eyJzZWFyY2hJZCI6ImU4MzE1OTFlMjYxMWY1MjIyMzAyNDBhNmY0MDZjMzliMjVlNDc2YTZmMzdlNWEwMzY3ZjUwMDZjM2FmNzZjOTkiLCJxIjoiIiwiZmlsdGVycyI6IiIsInBhZ2VOdW1iZXIiOjAsInJvdyI6MCwiY29sdW1uIjowfQ%3D%3D
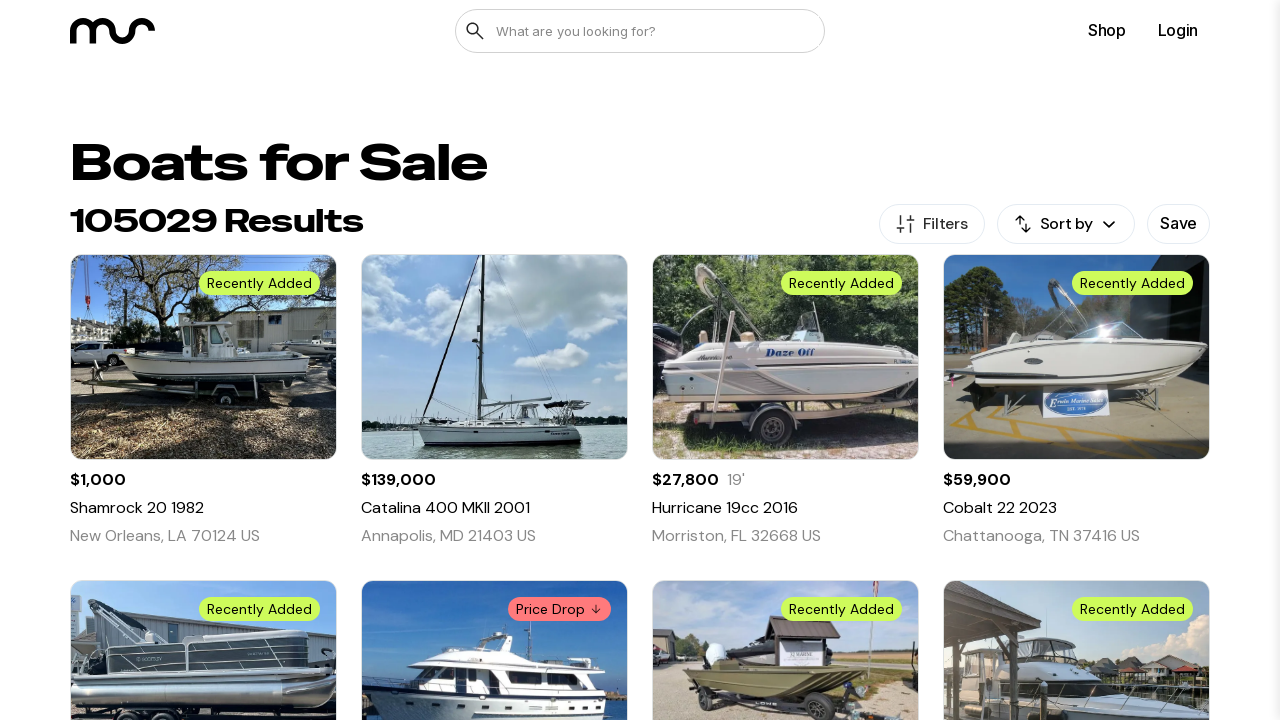

Constructed boat details URL: https://marinesource.com/boat/shamrock-20-1982-new-orleans-2847870-for-sale?sc=eyJzZWFyY2hJZCI6ImU4MzE1OTFlMjYxMWY1MjIyMzAyNDBhNmY0MDZjMzliMjVlNDc2YTZmMzdlNWEwMzY3ZjUwMDZjM2FmNzZjOTkiLCJxIjoiIiwiZmlsdGVycyI6IiIsInBhZ2VOdW1iZXIiOjAsInJvdyI6MCwiY29sdW1uIjowfQ%3D%3D
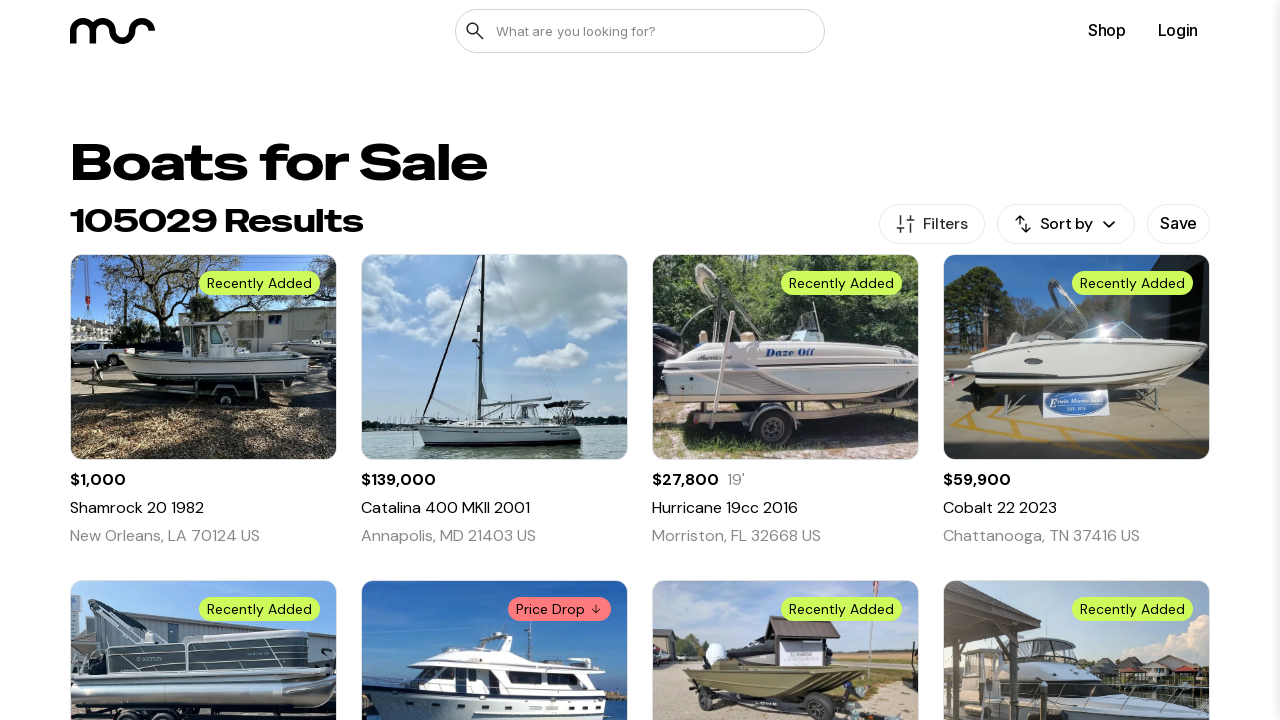

Navigated to boat details page
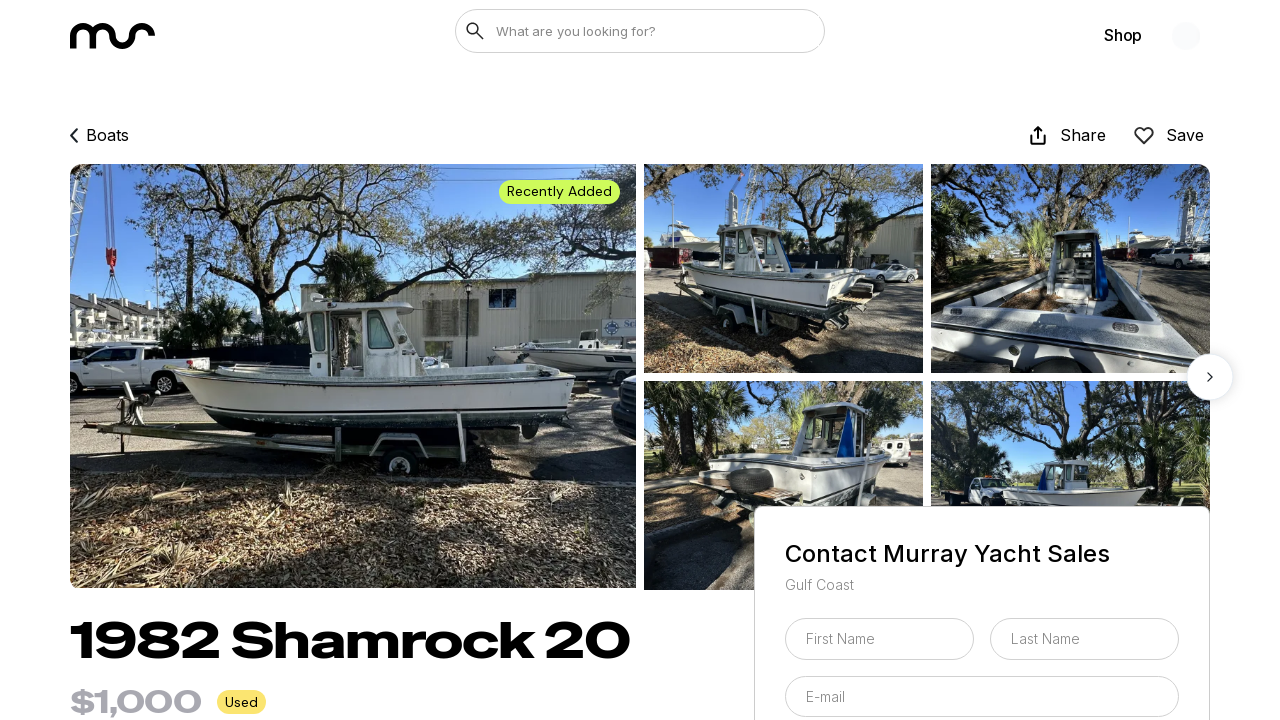

Waited for DOM content to load
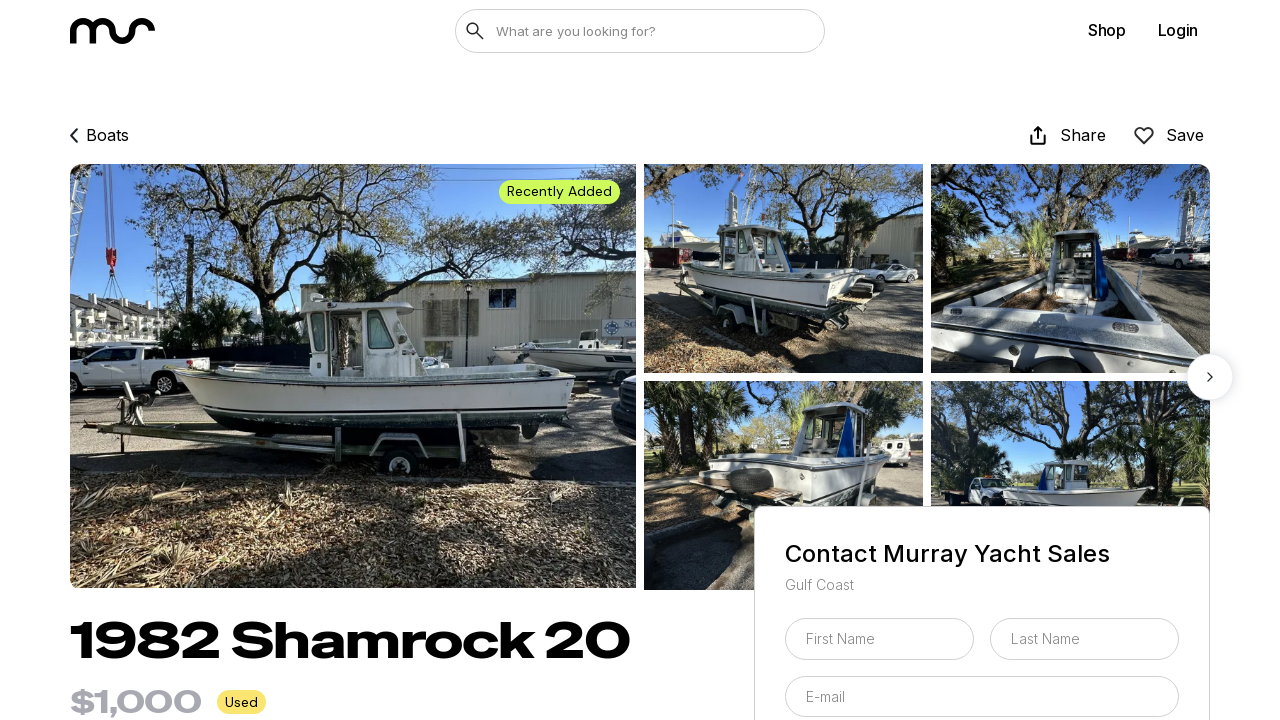

Verified URL contains '/boat/' path
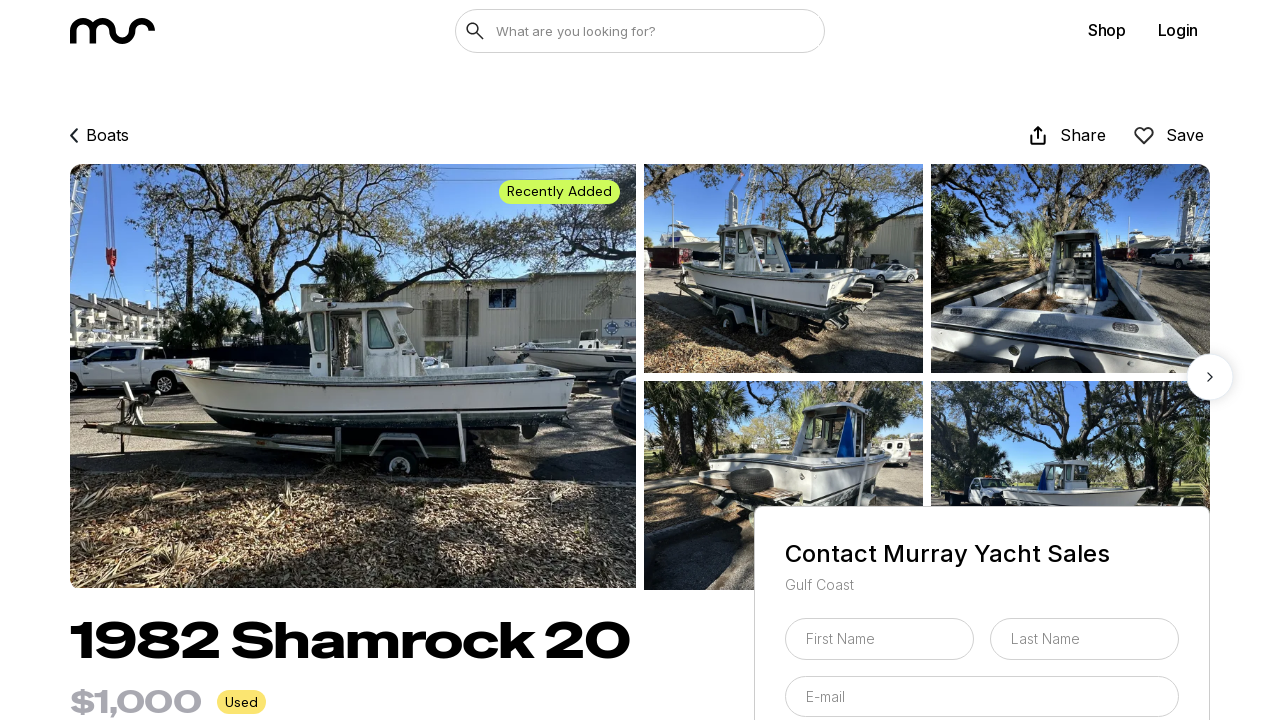

Retrieved page title: Shamrock 20 1982 - Marine Source
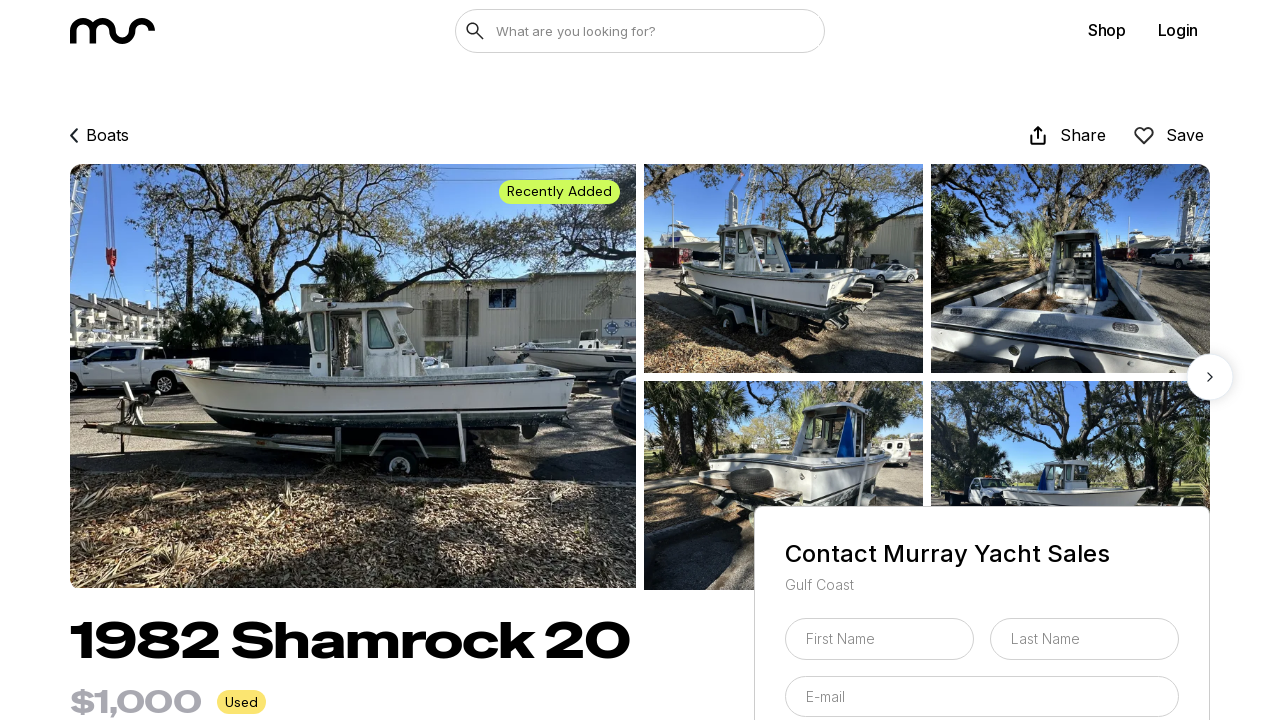

Verified page title is not empty
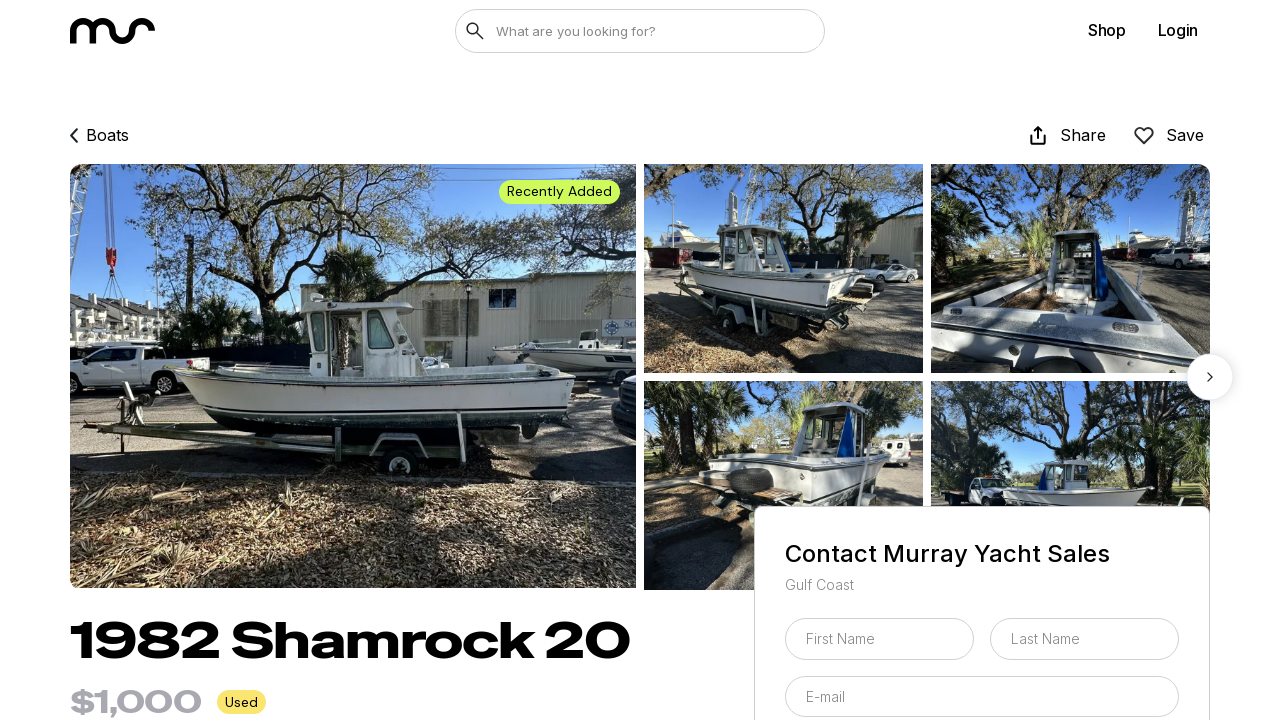

Located description element
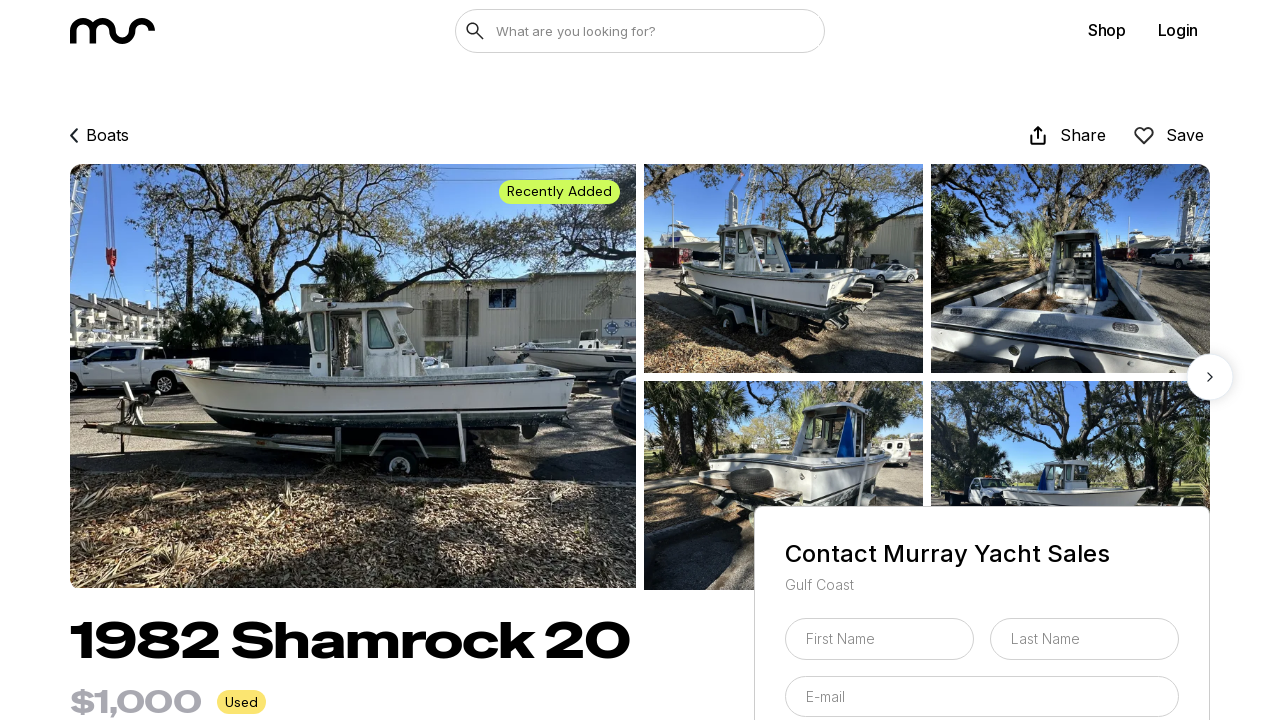

Waited for description to become visible
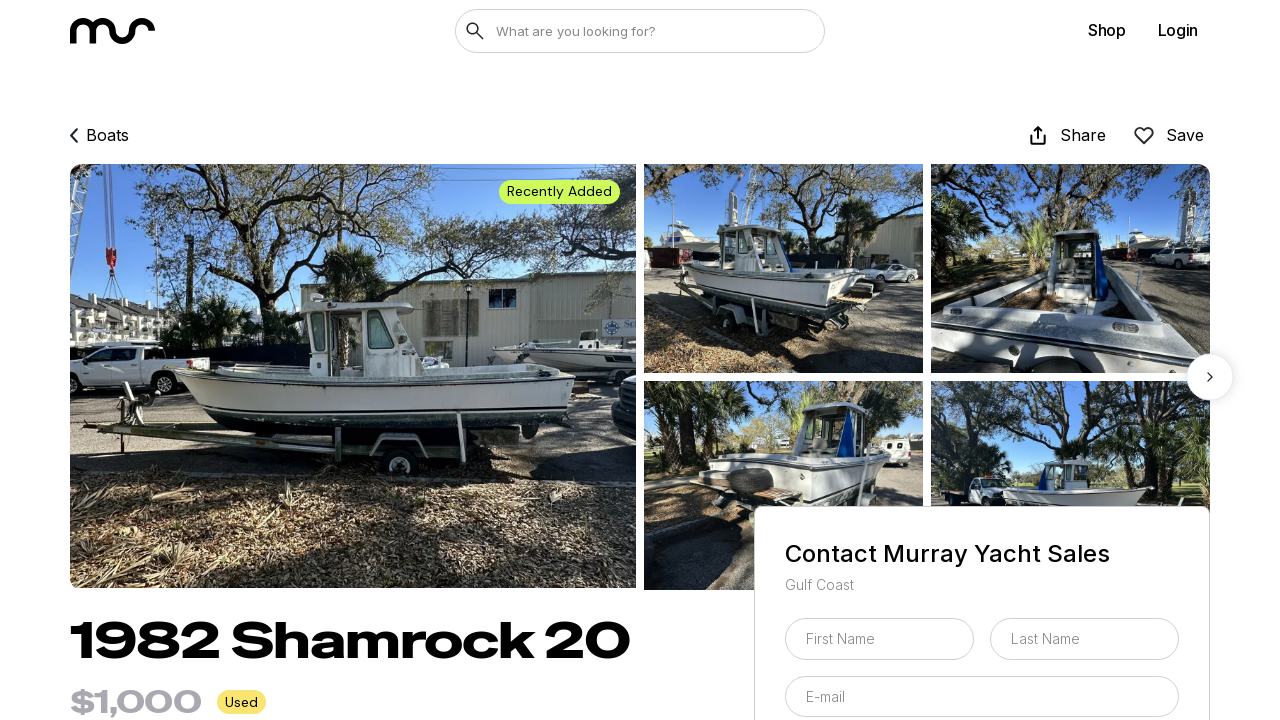

Checked if contact form is visible
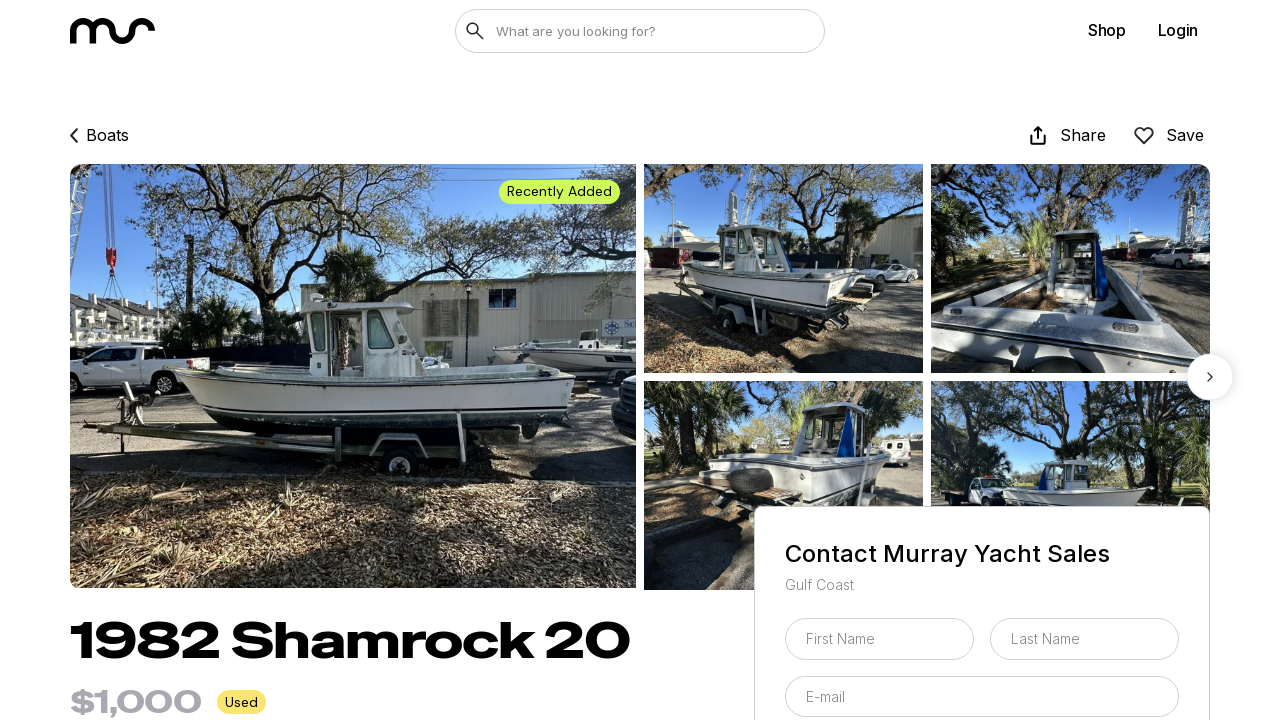

Verified contact form is visible on the page
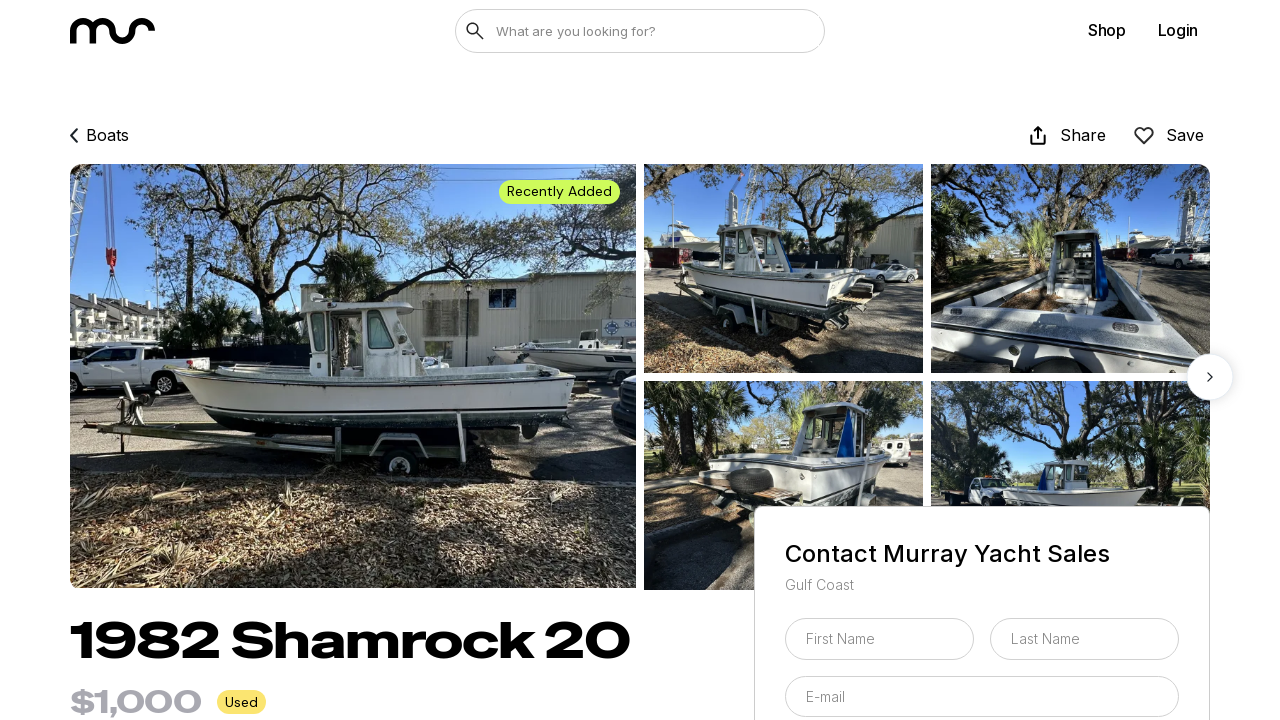

Found 694 images on the page
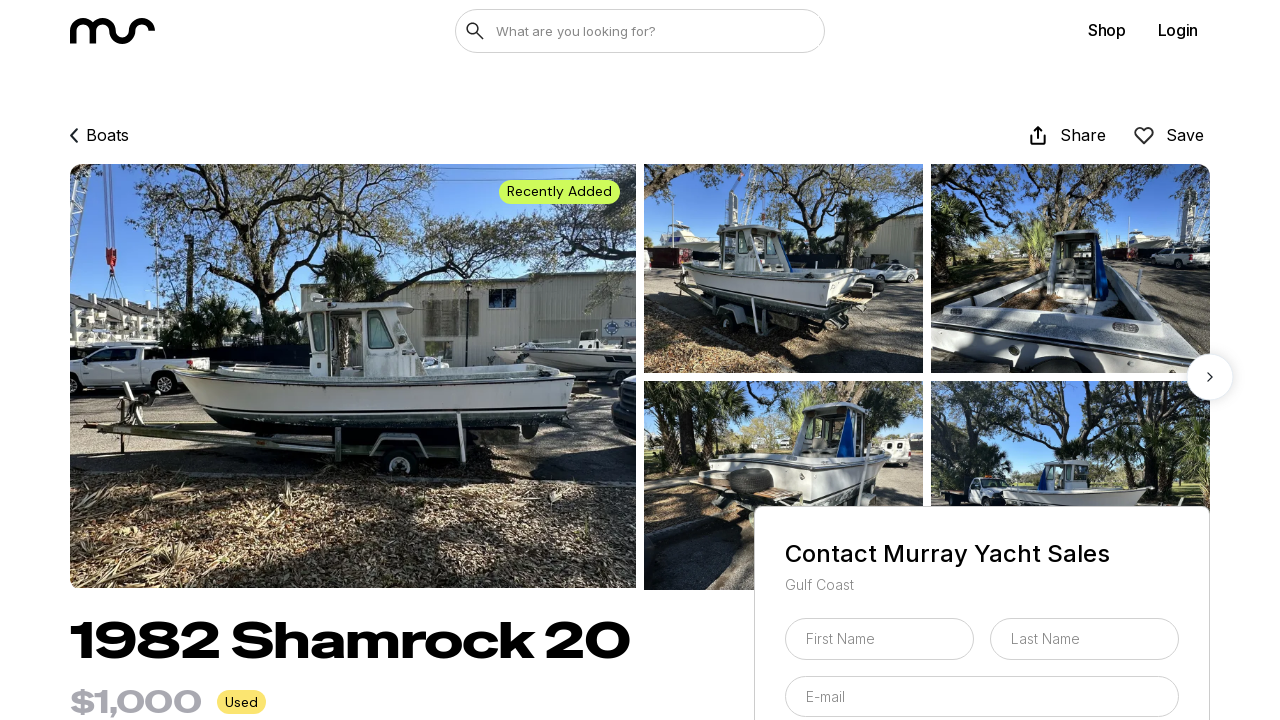

Verified more than 2 images are present
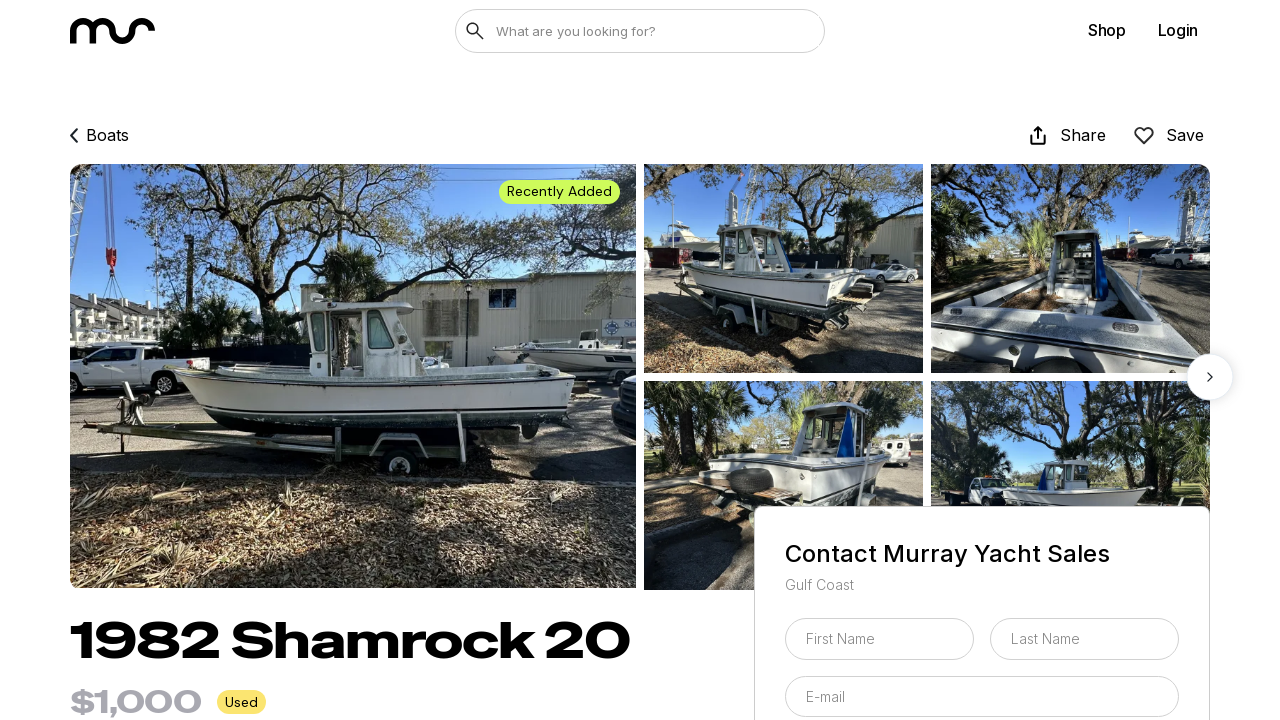

Checked if location information is visible
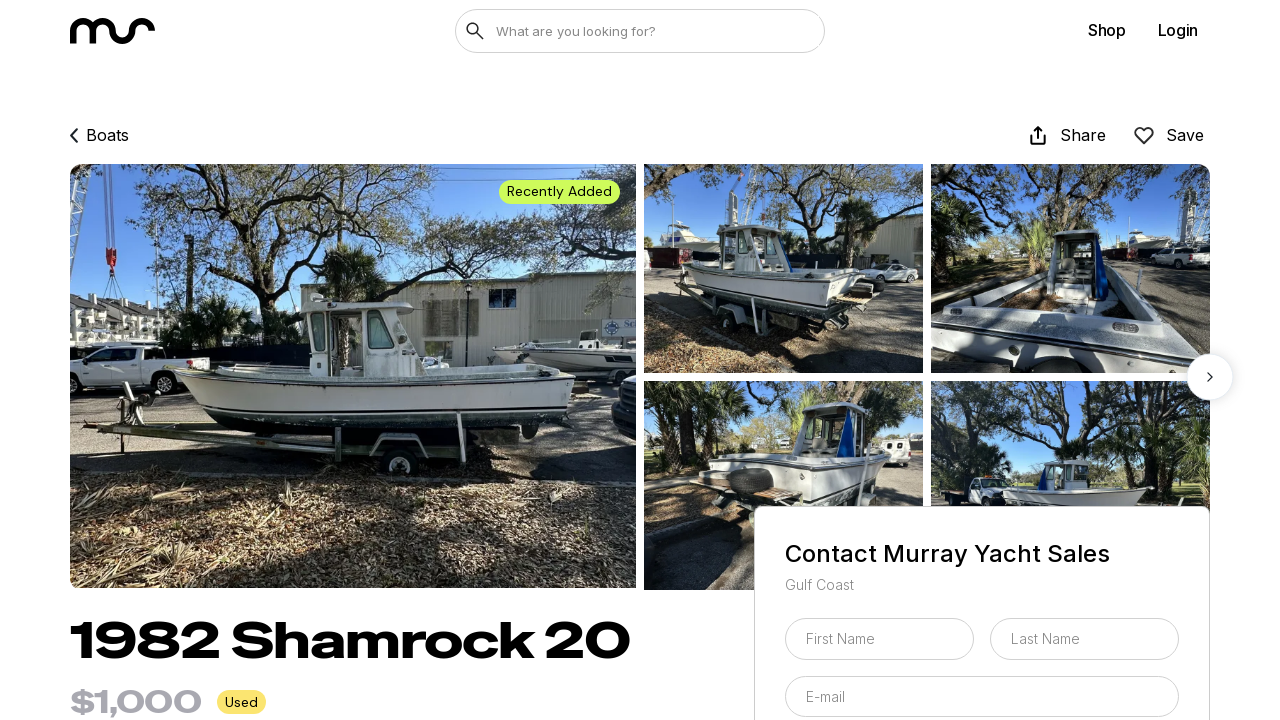

Verified location information is visible on the page
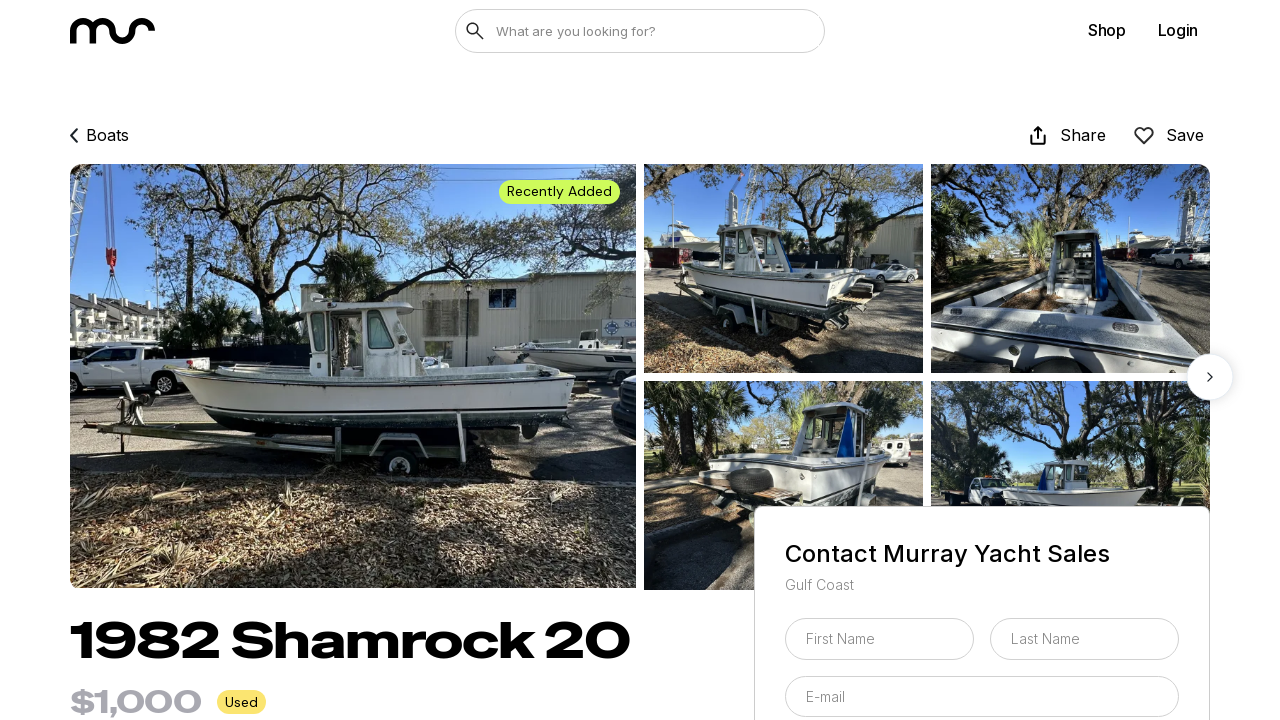

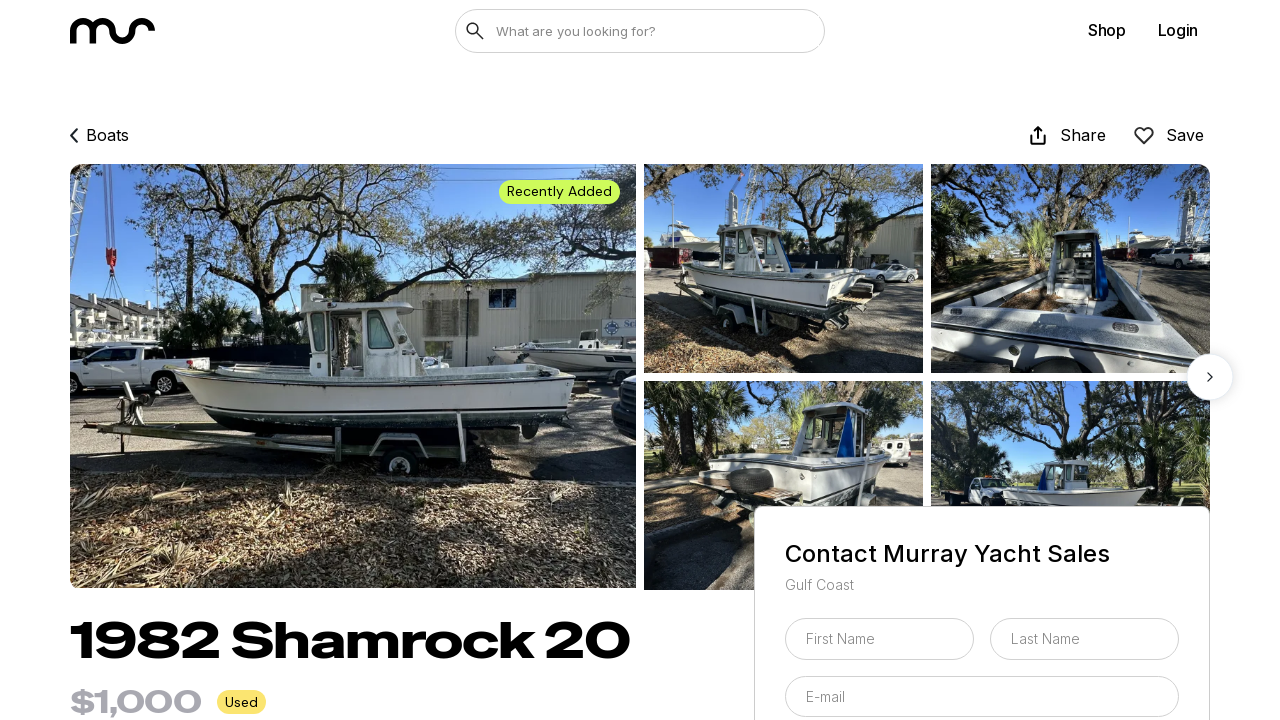